Navigates to the Uncodemy website homepage and verifies the page title matches the expected value

Starting URL: https://uncodemy.com/

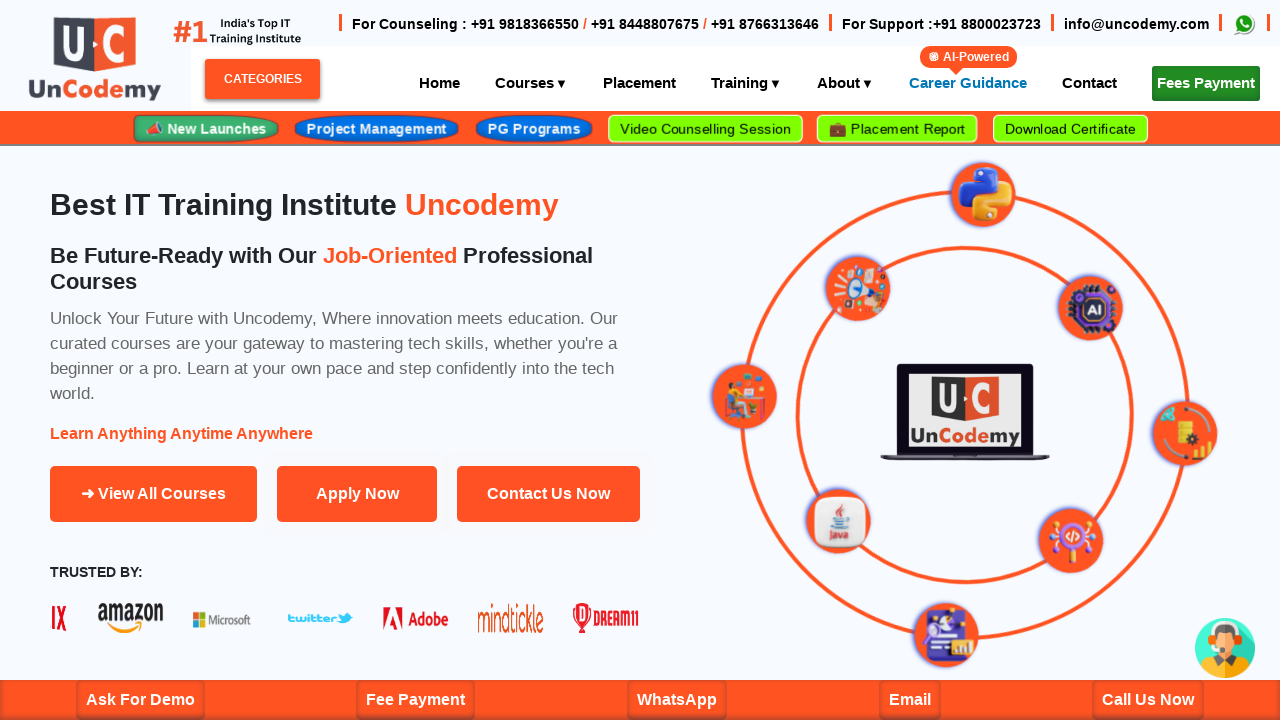

Navigated to Uncodemy homepage
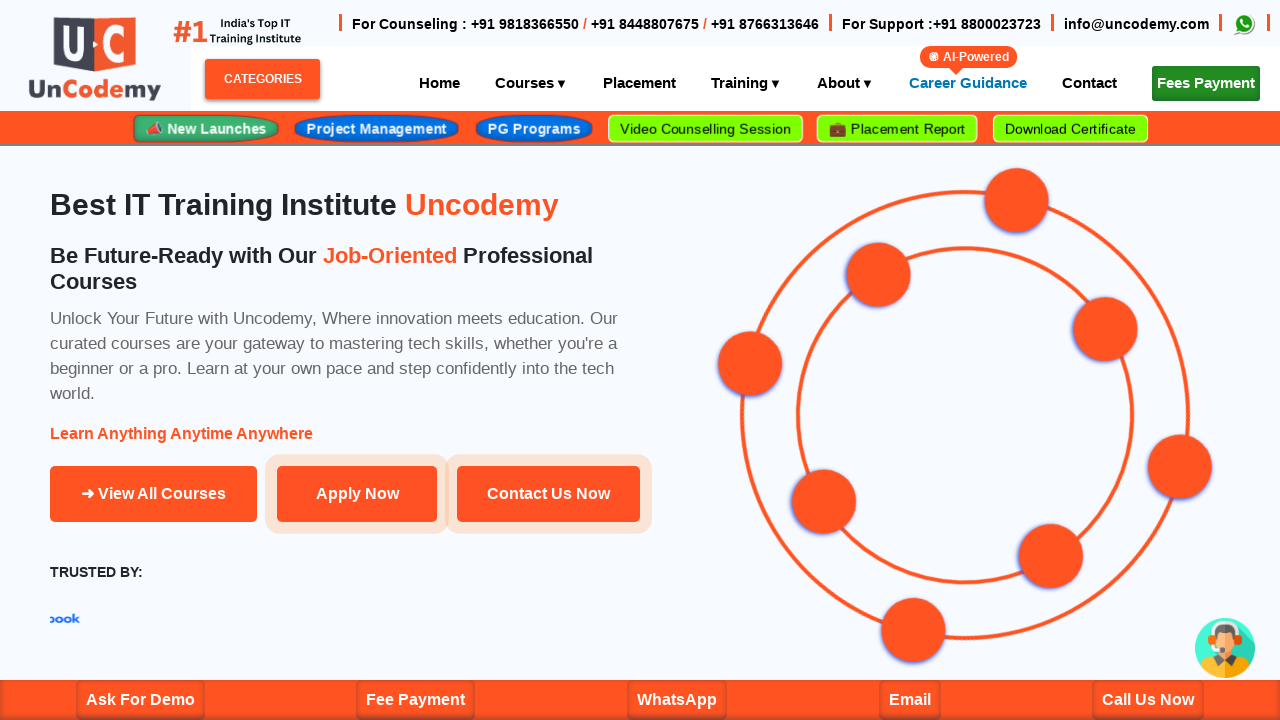

Retrieved page title
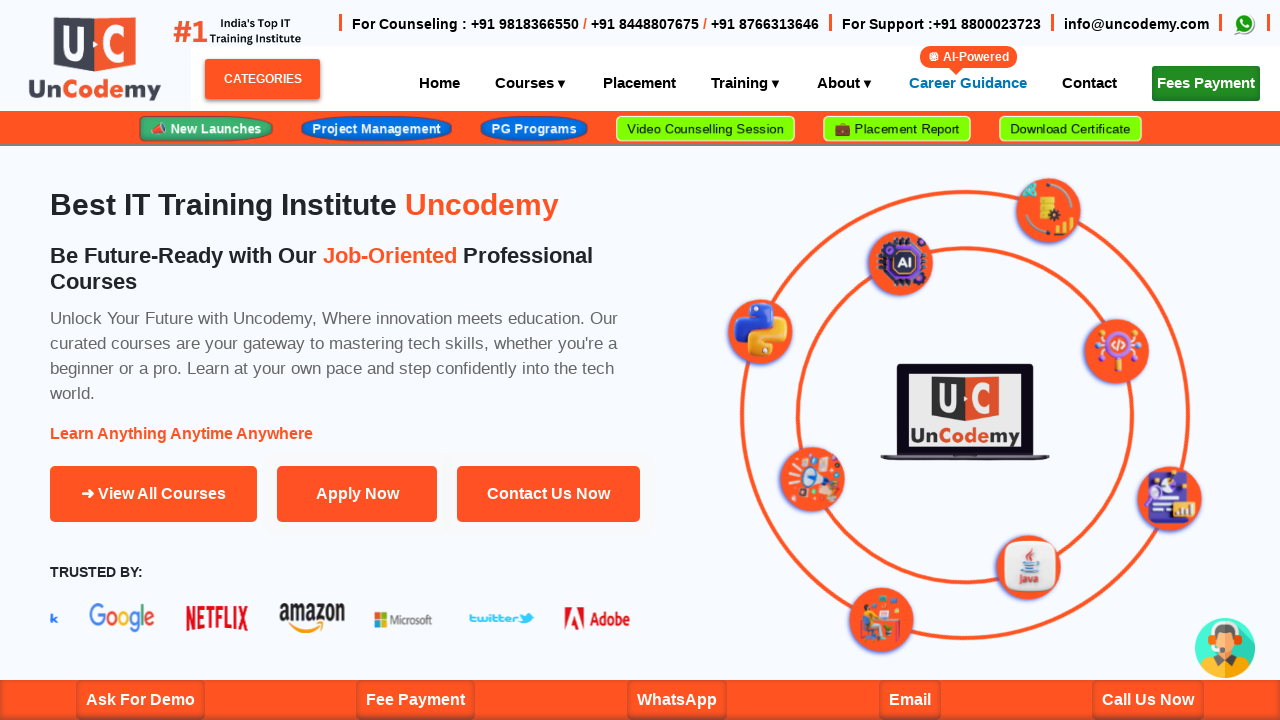

Page title verification failed - expected 'Uncodemy - India's Best IT Trai Institute in Noida | Delhi' but got '{actual_title}'
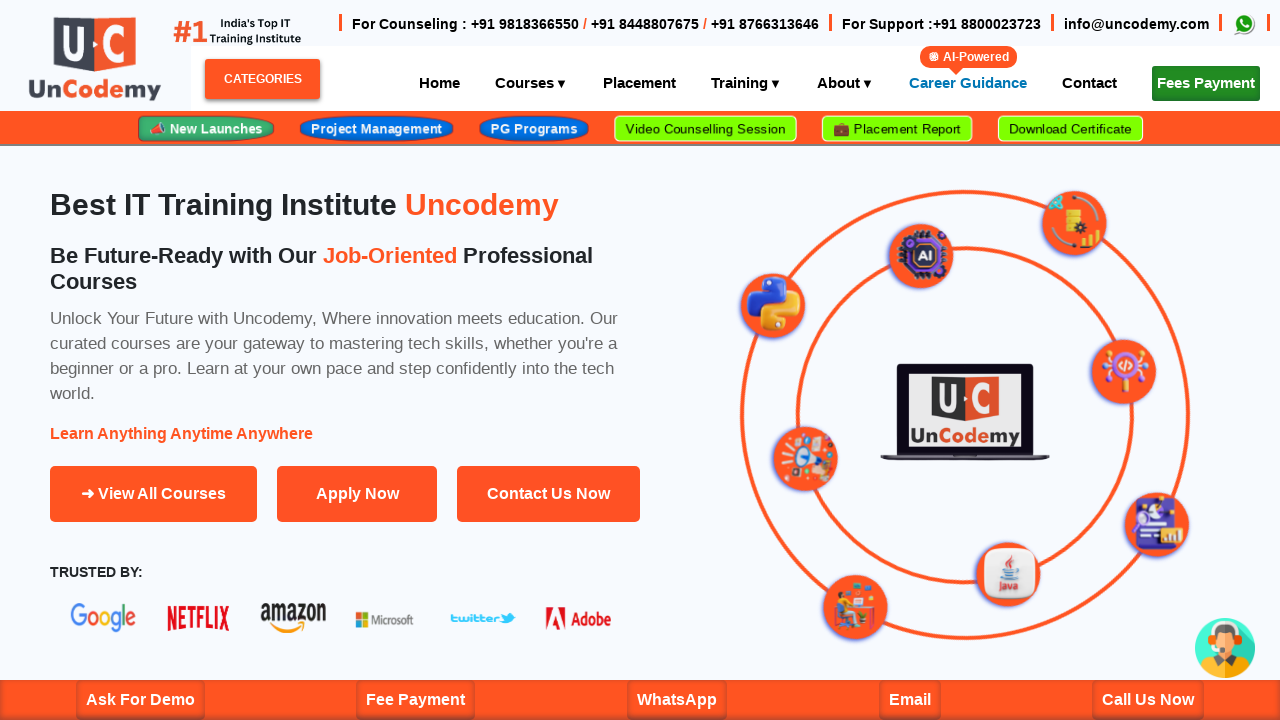

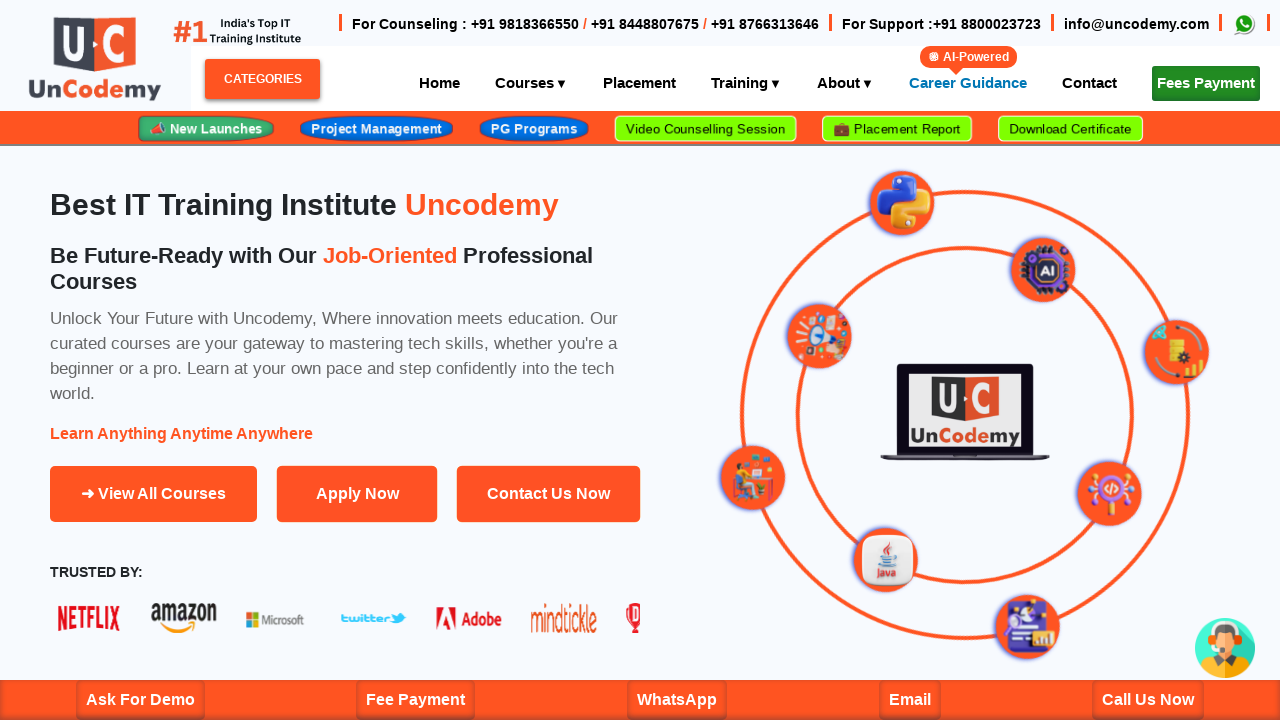